Tests scrolling functionality by scrolling to the footer element

Starting URL: https://webdriver.io/

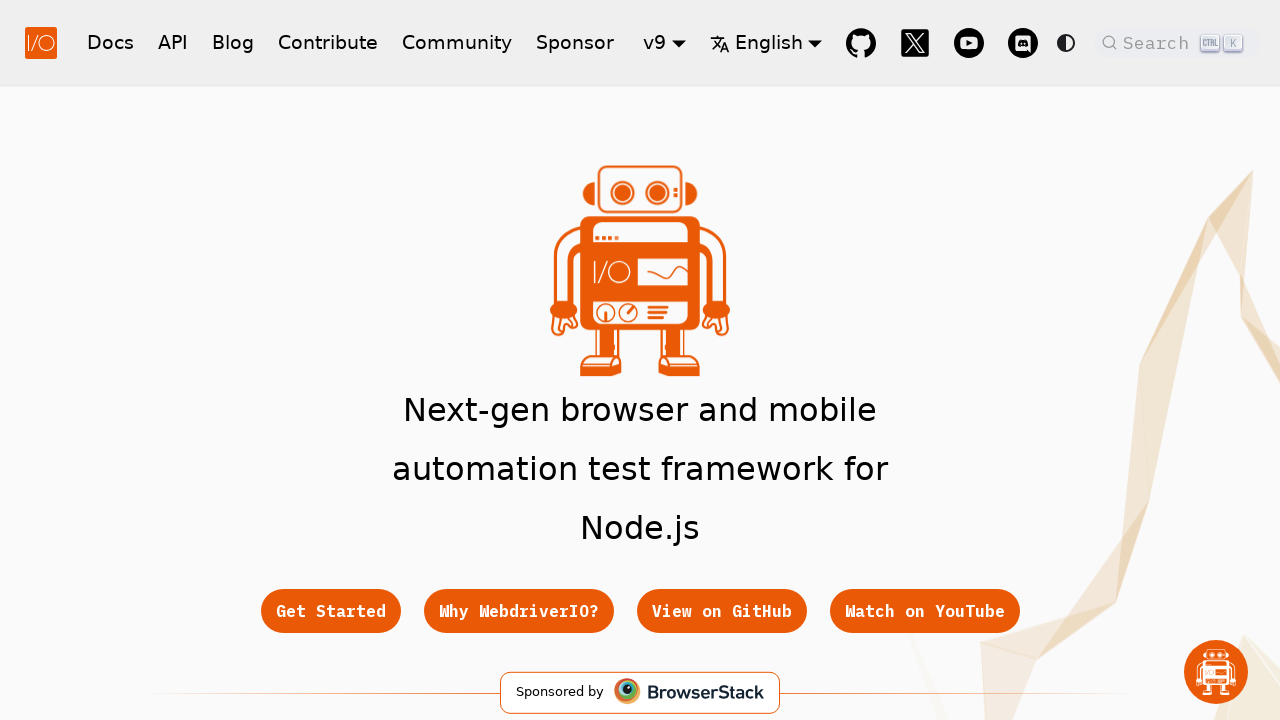

Evaluated initial scroll position
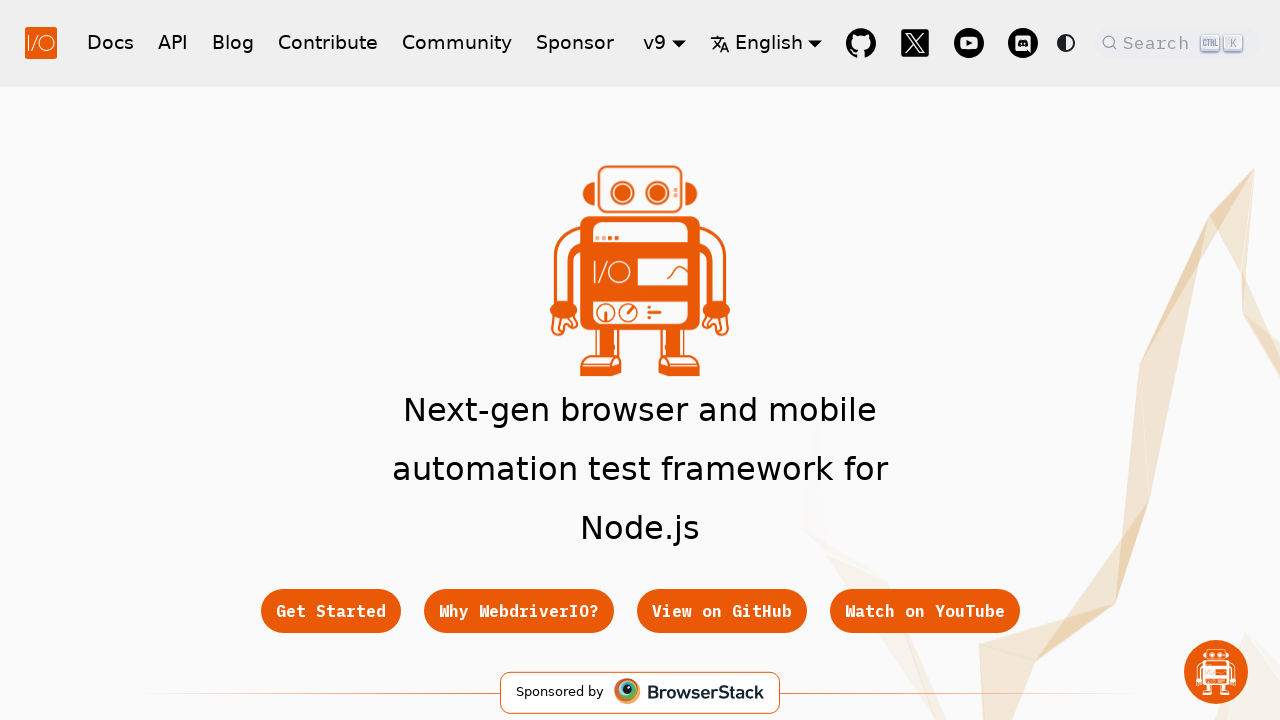

Asserted initial scroll position is at top [0, 0]
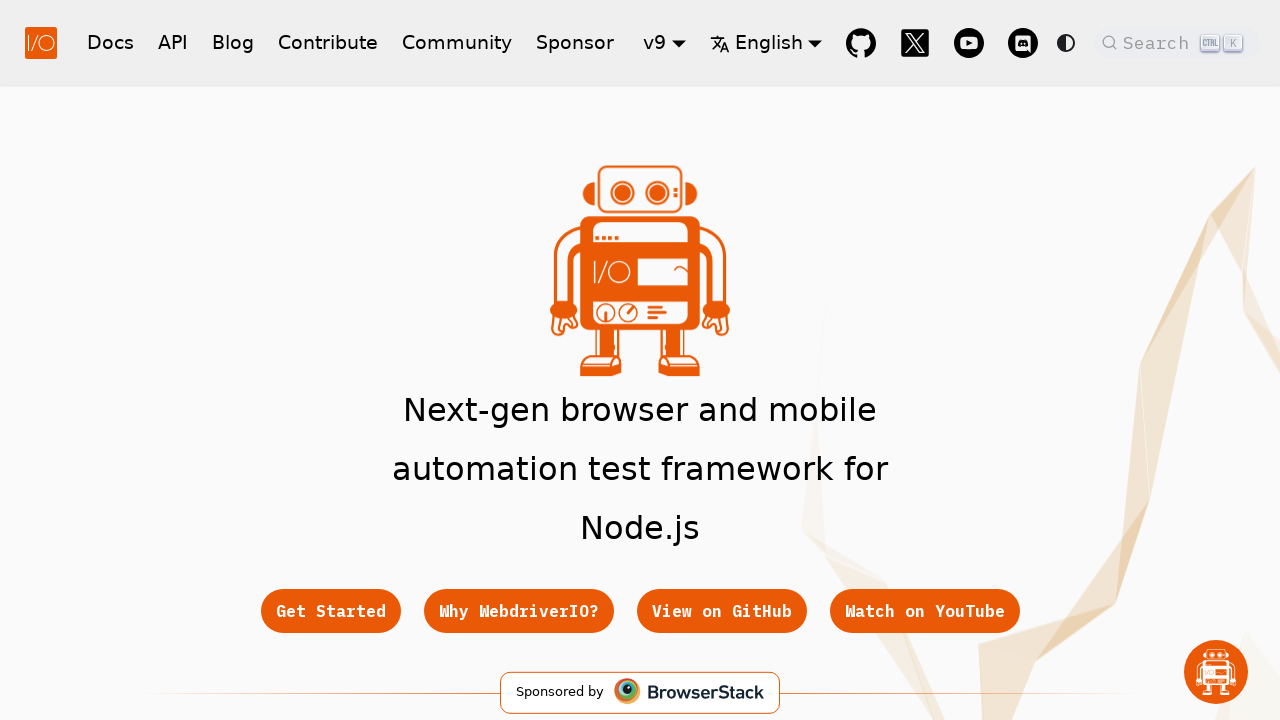

Scrolled footer element into view
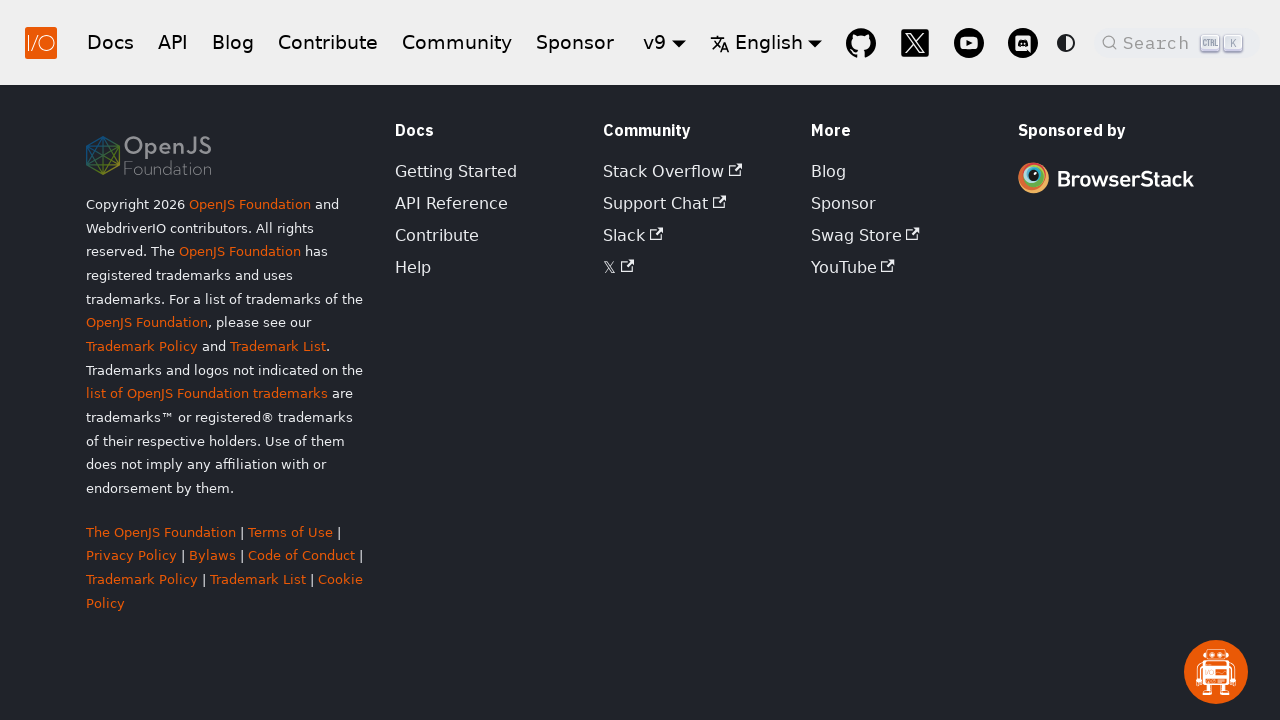

Evaluated current scroll position after scrolling
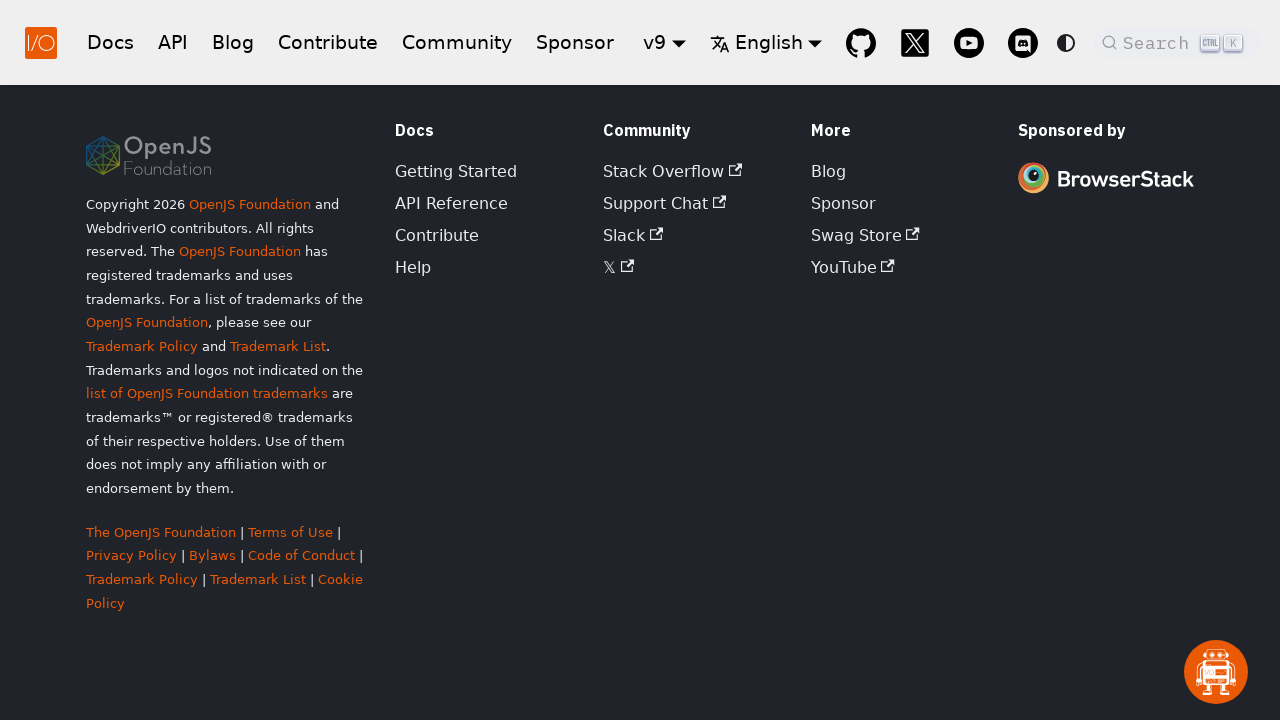

Asserted page has scrolled down more than 100 pixels
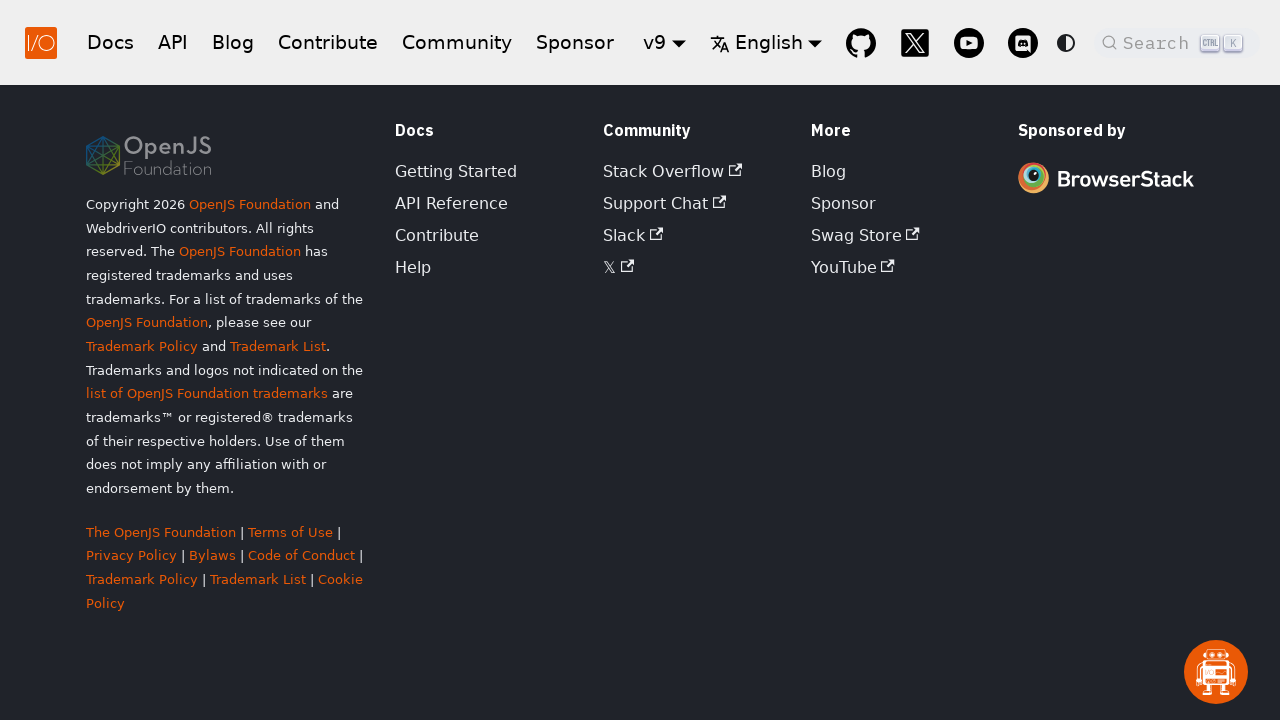

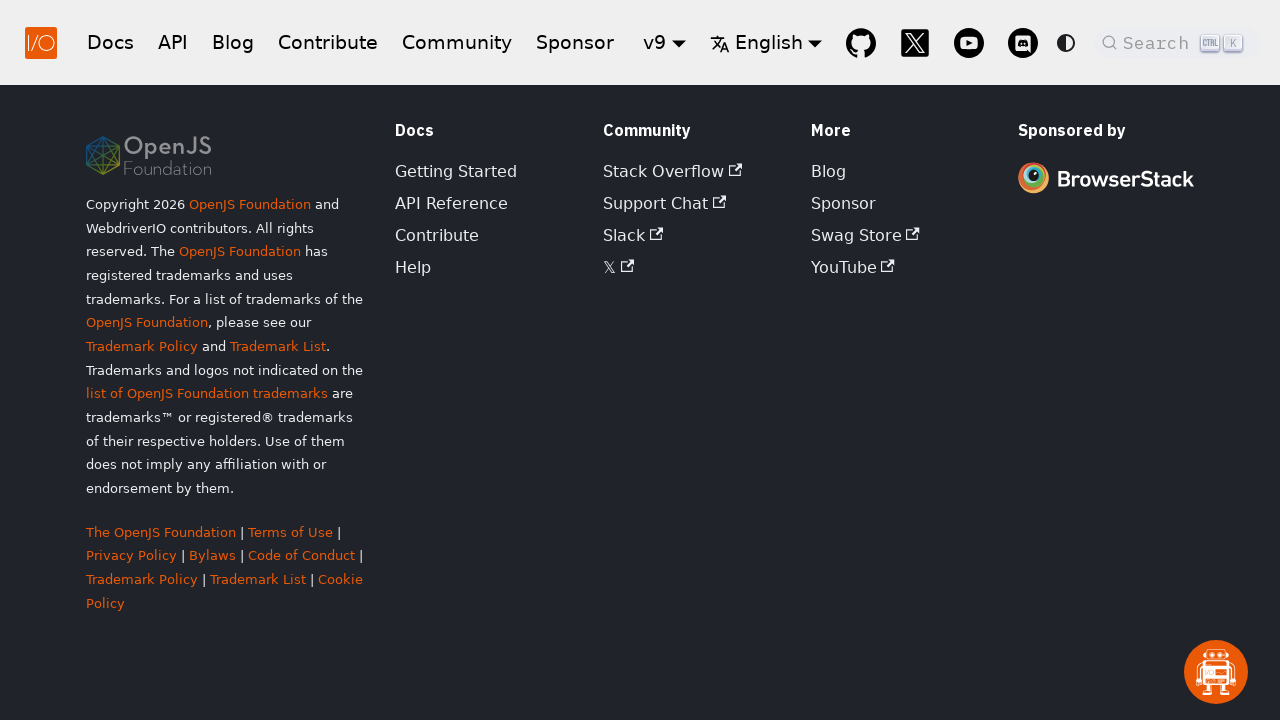